Tests IBAN validator by entering an IBAN to retrieve account details

Starting URL: https://www.cnb.cz/cs/platebni-styk/iban/kalkulator-iban-ceska-republika/

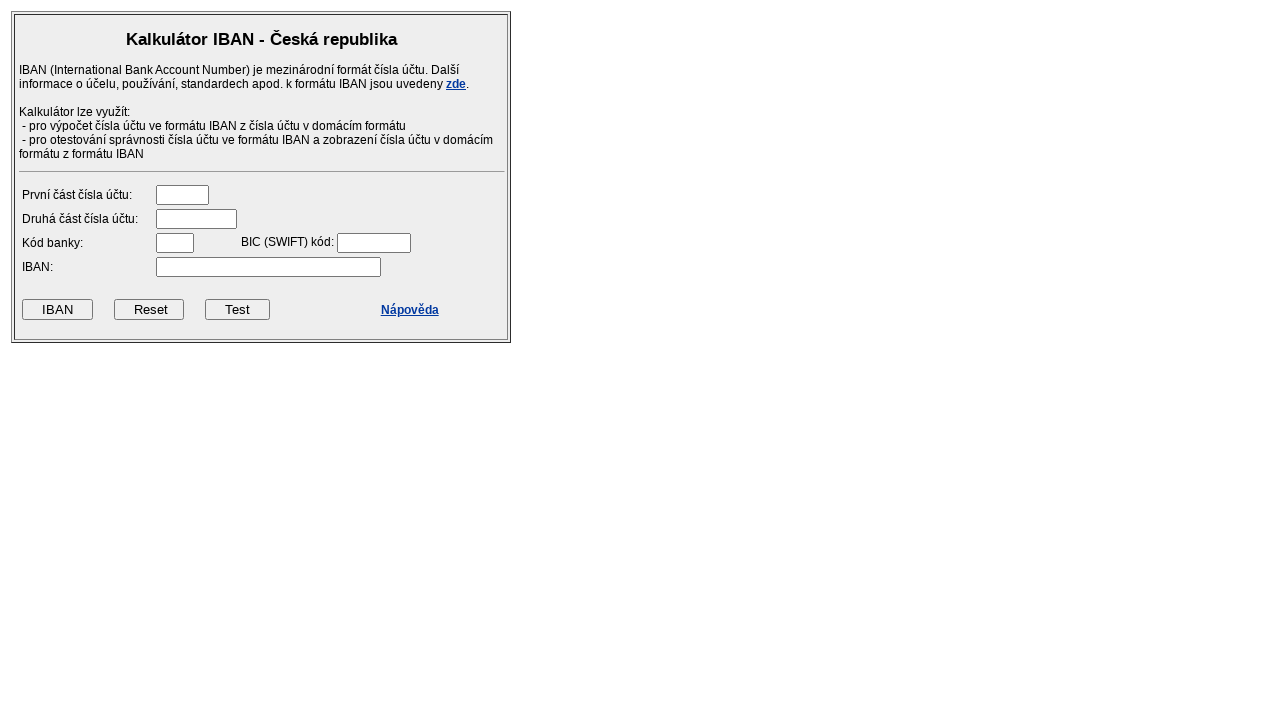

Filled IBAN field with 'CZ6508000000192000145399' on input[name='iban']
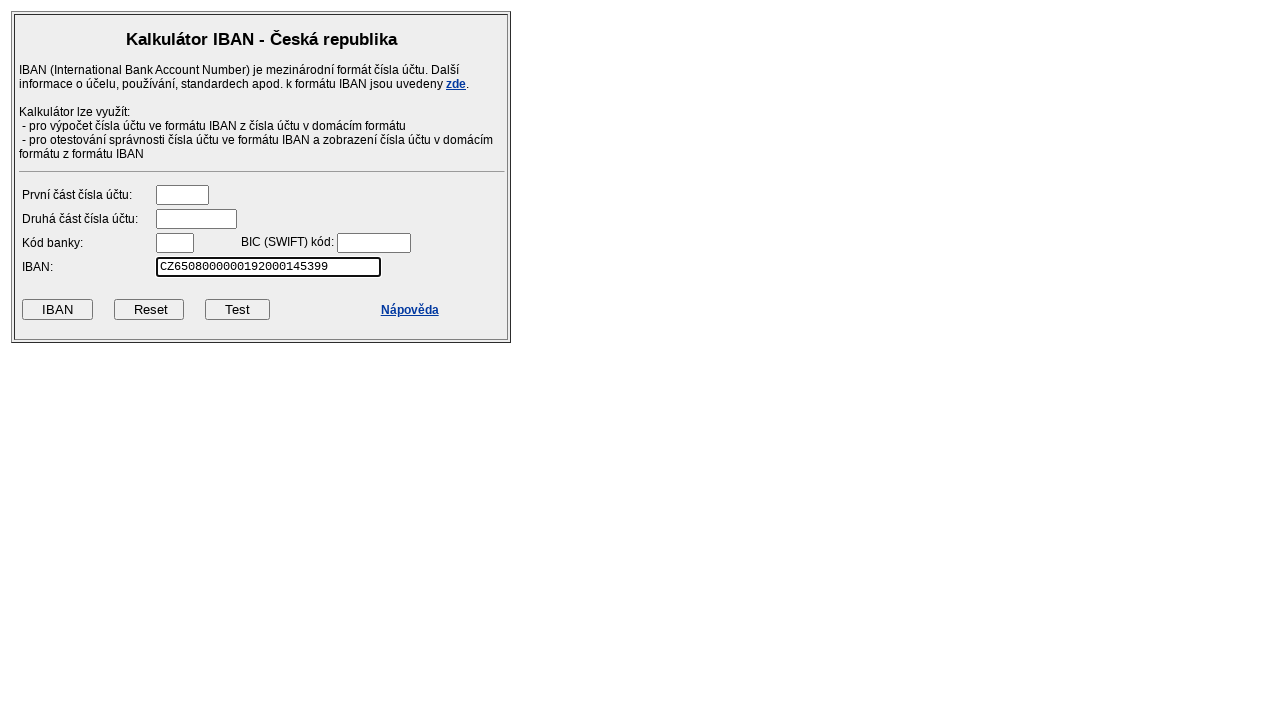

Clicked the Test/Validate button at (238, 310) on input[value*='Test']
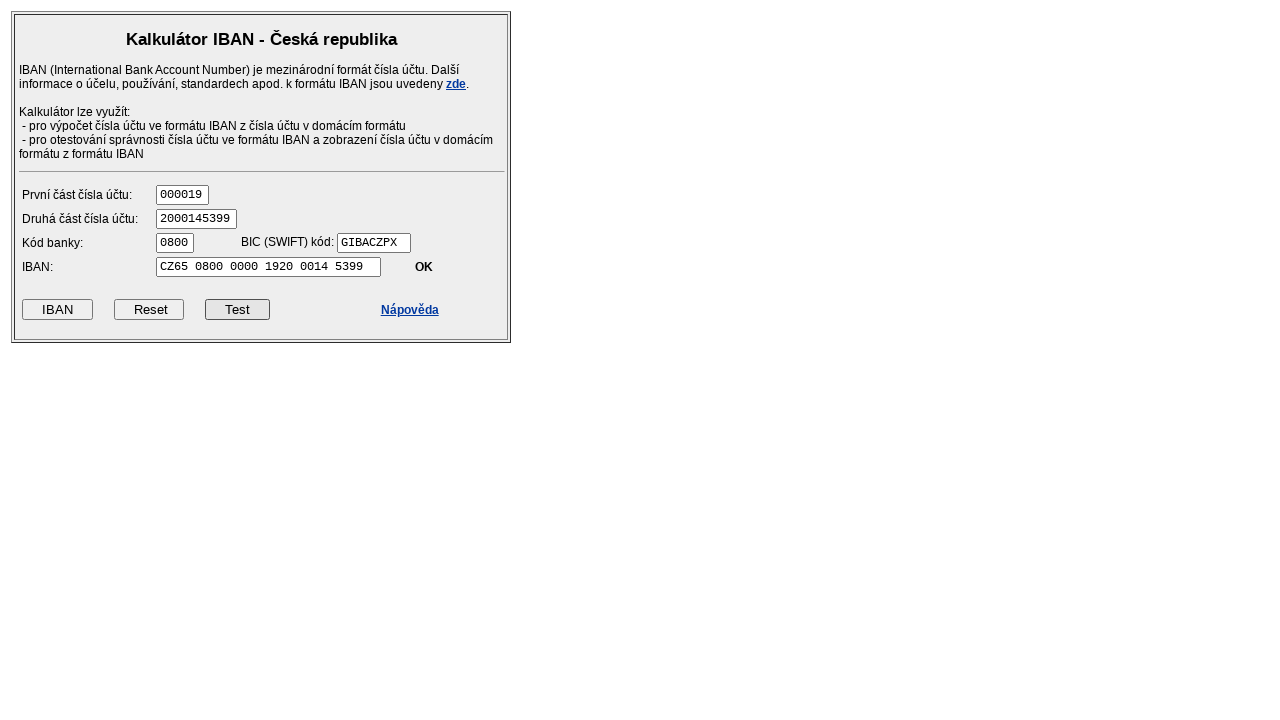

Account number field loaded
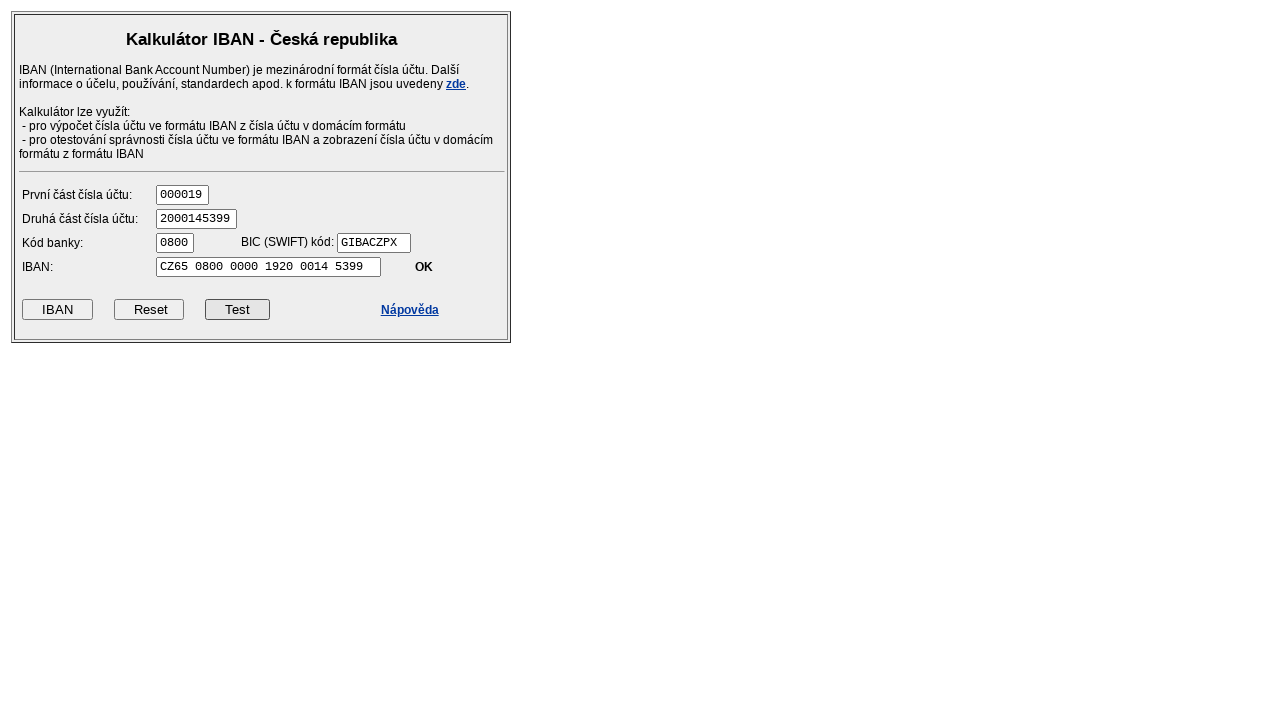

Bank code field loaded, account details retrieved successfully
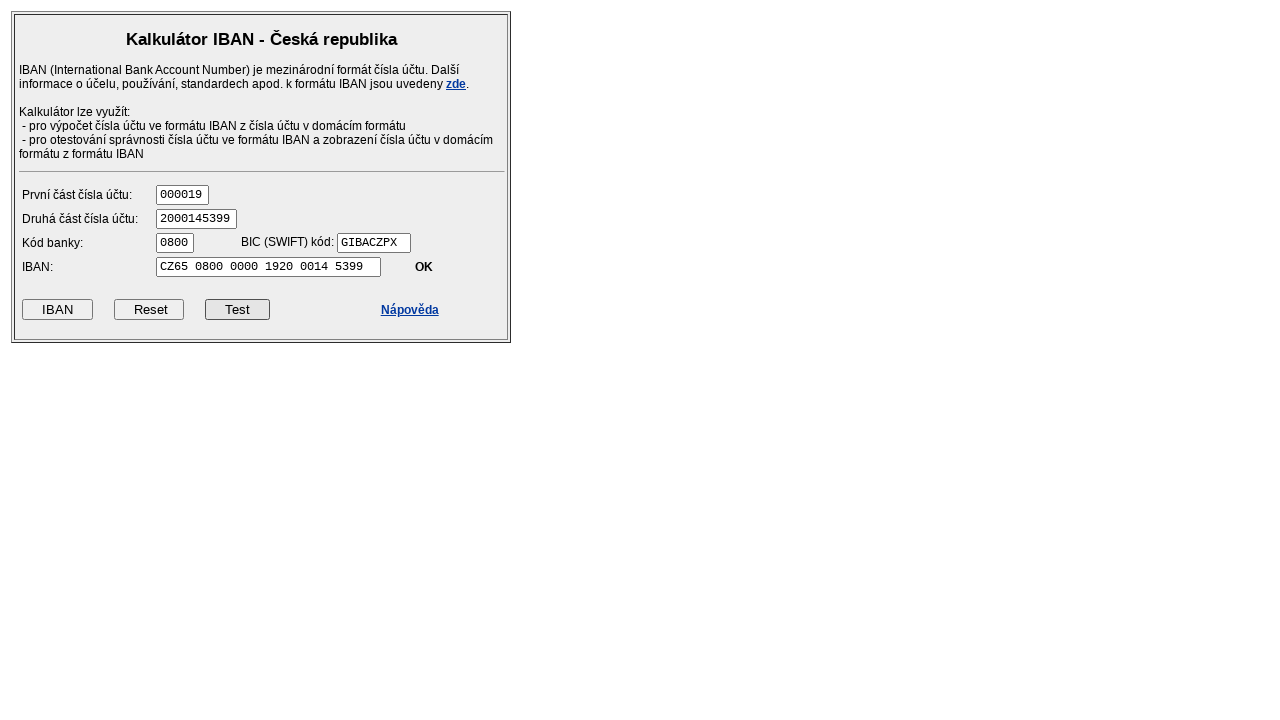

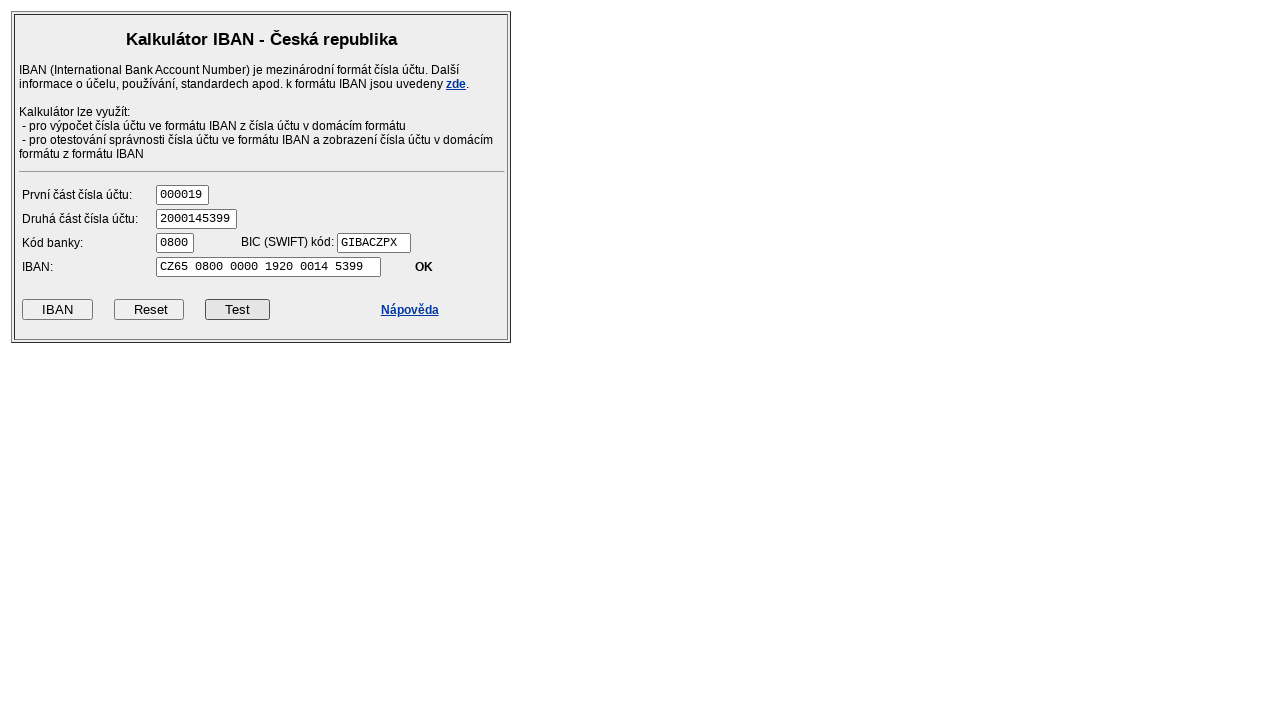